Fills a form field with a name and clicks the submit button on a test blog page

Starting URL: http://only-testing-blog.blogspot.in/2013/11/new-test.html

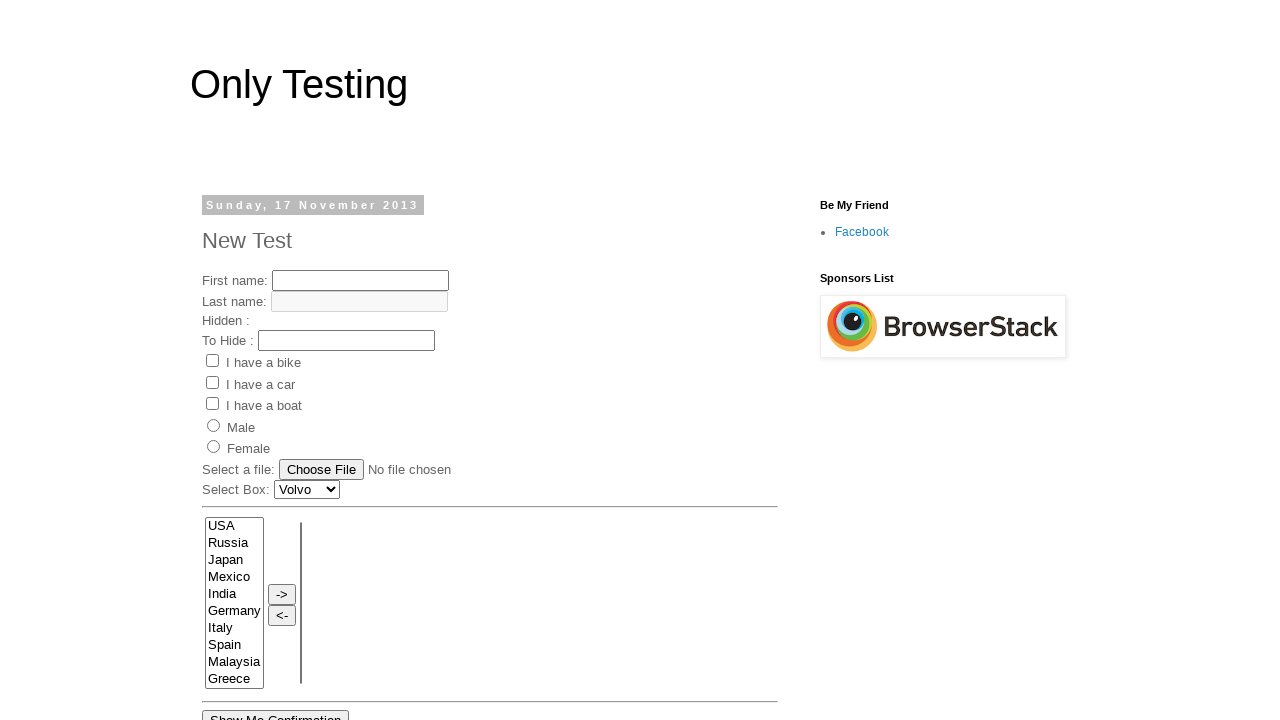

Filled first name field with 'My Name' on input[name='fname']
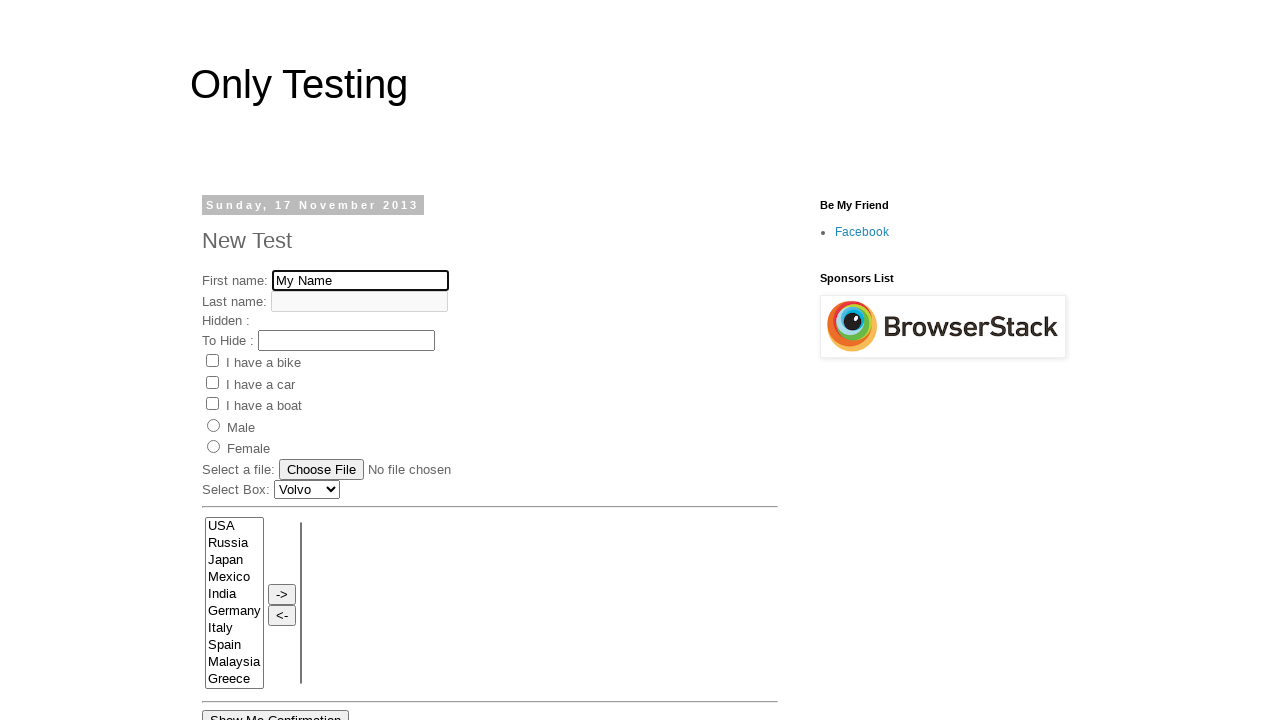

Submit button became visible
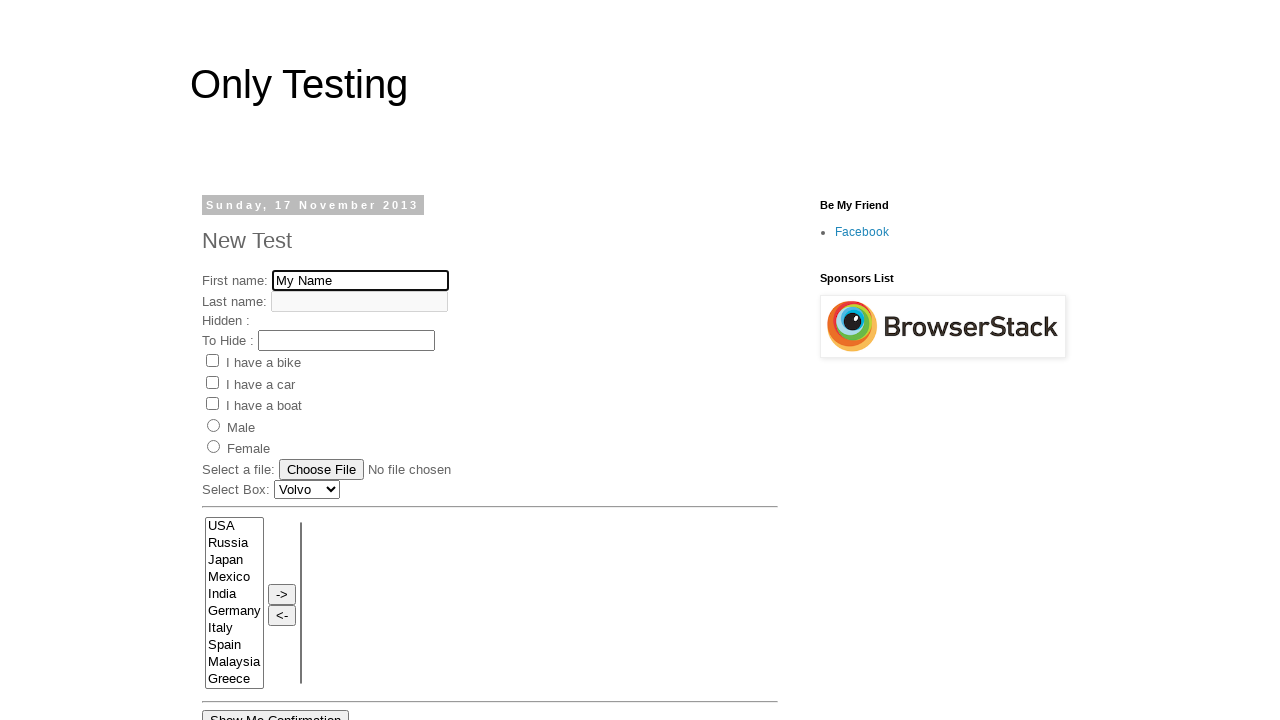

Clicked submit button at (434, 361) on #submitButton
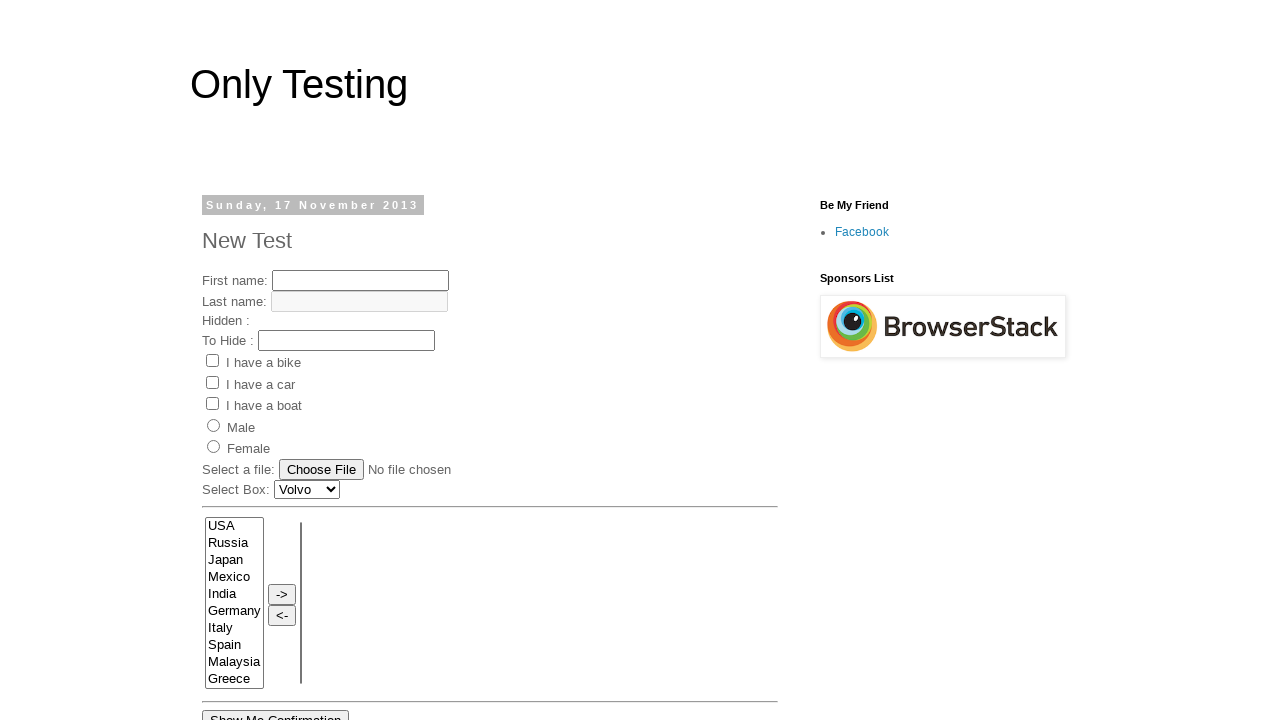

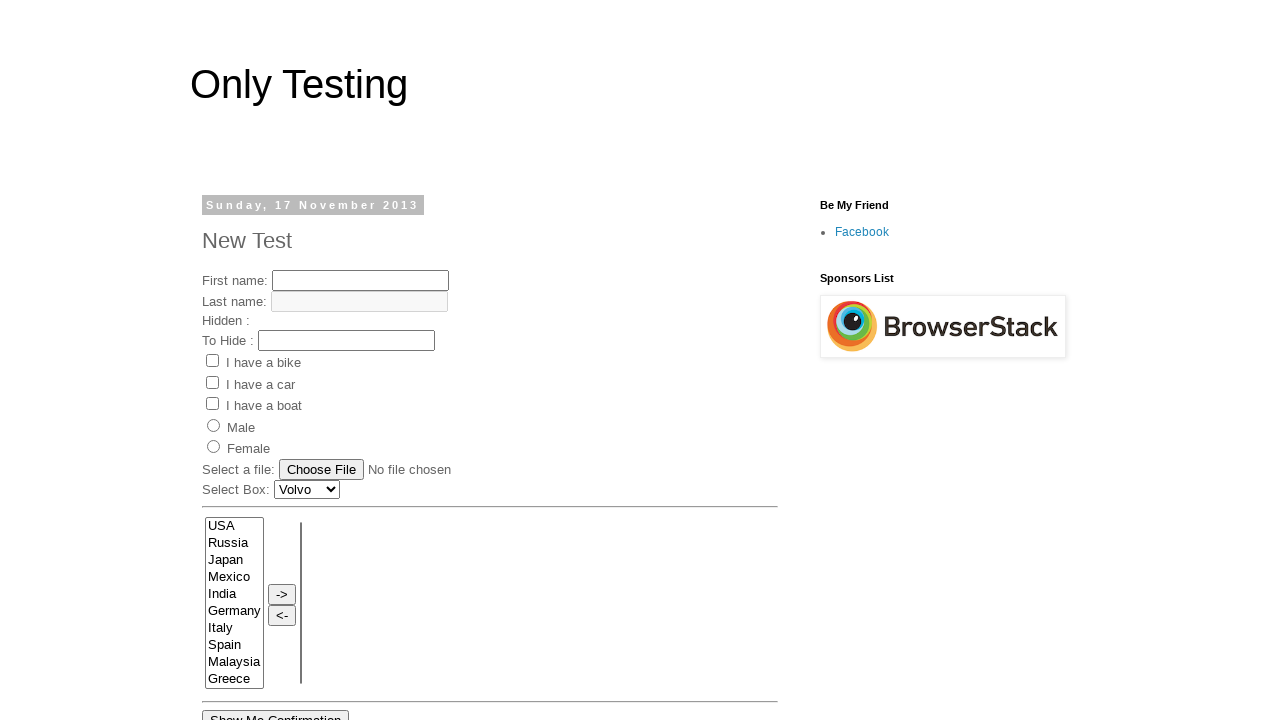